Tests window handling functionality by opening a new window, verifying content in both windows, and switching between them

Starting URL: https://the-internet.herokuapp.com/windows

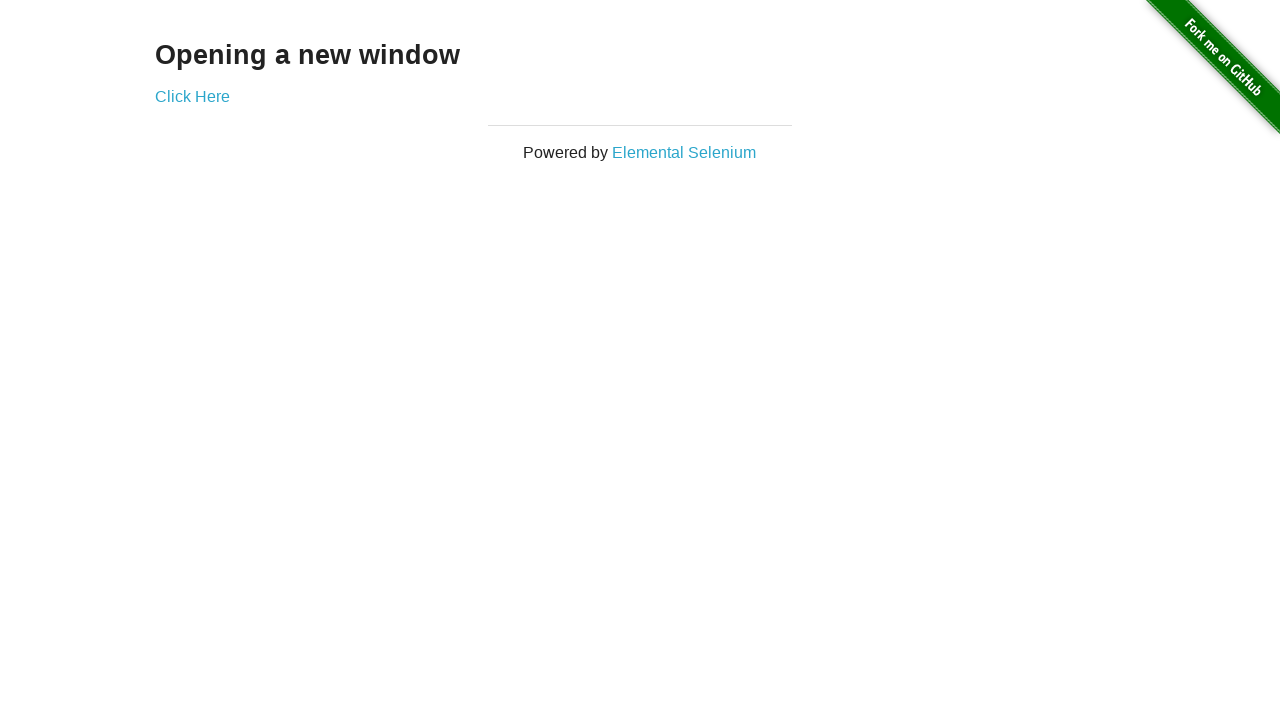

Retrieved opening text from main page
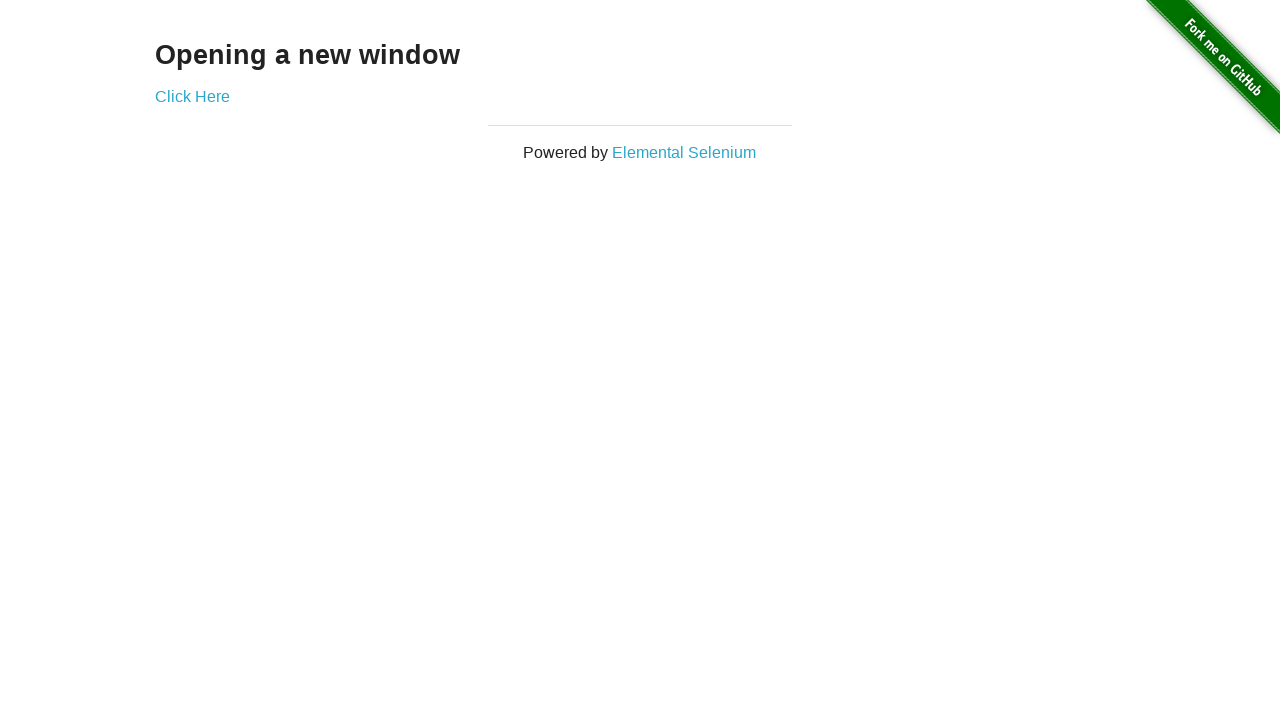

Verified main page contains 'Opening a new window' text
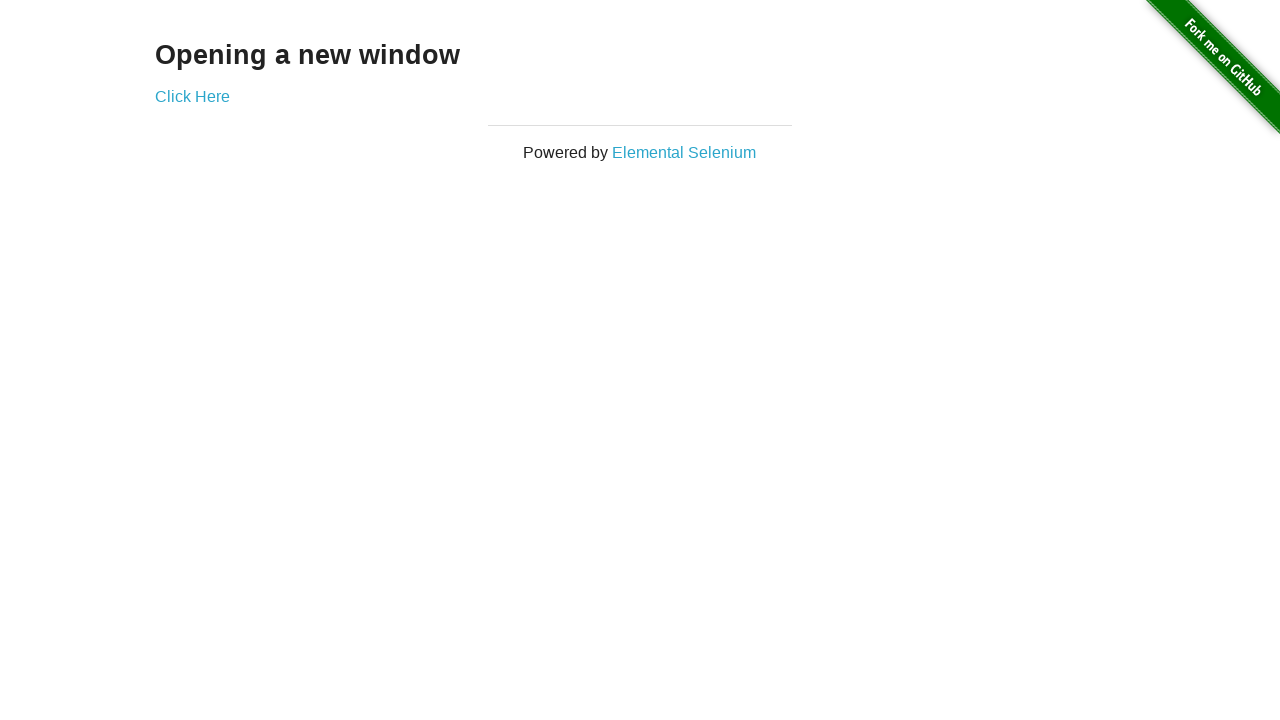

Verified main page title is 'The Internet'
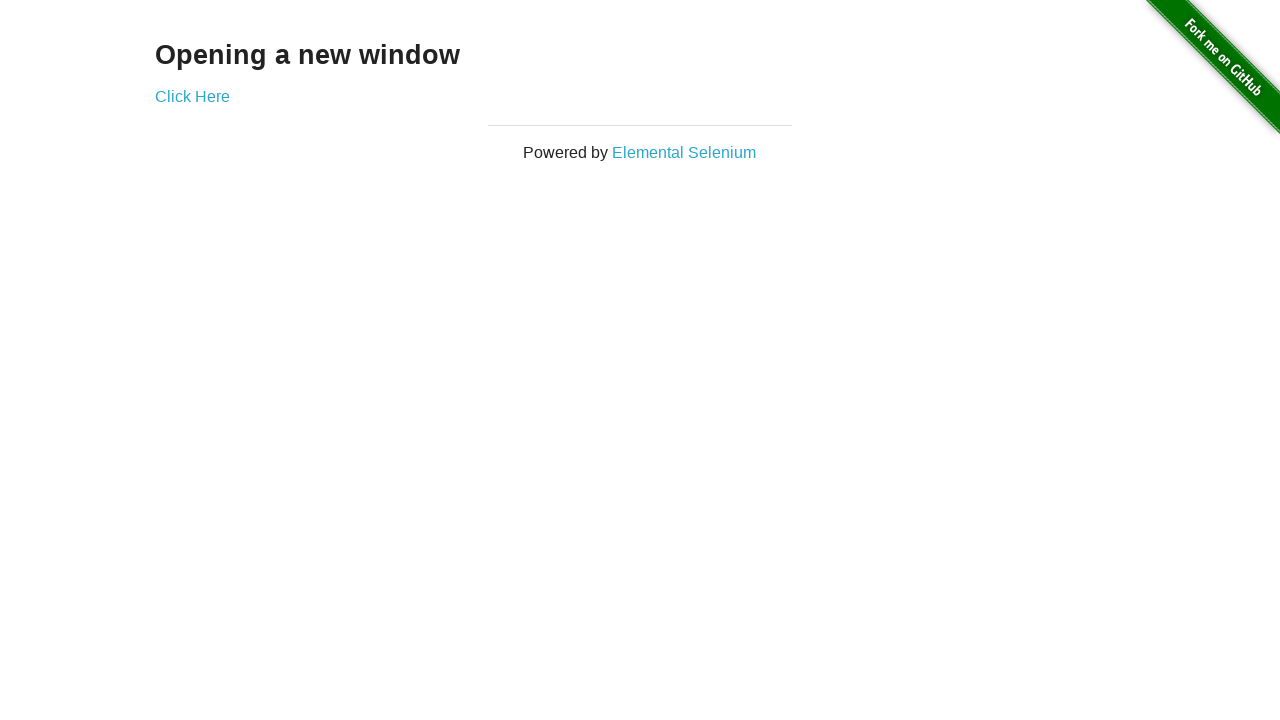

Clicked 'Click Here' link to open new window at (192, 96) on text='Click Here'
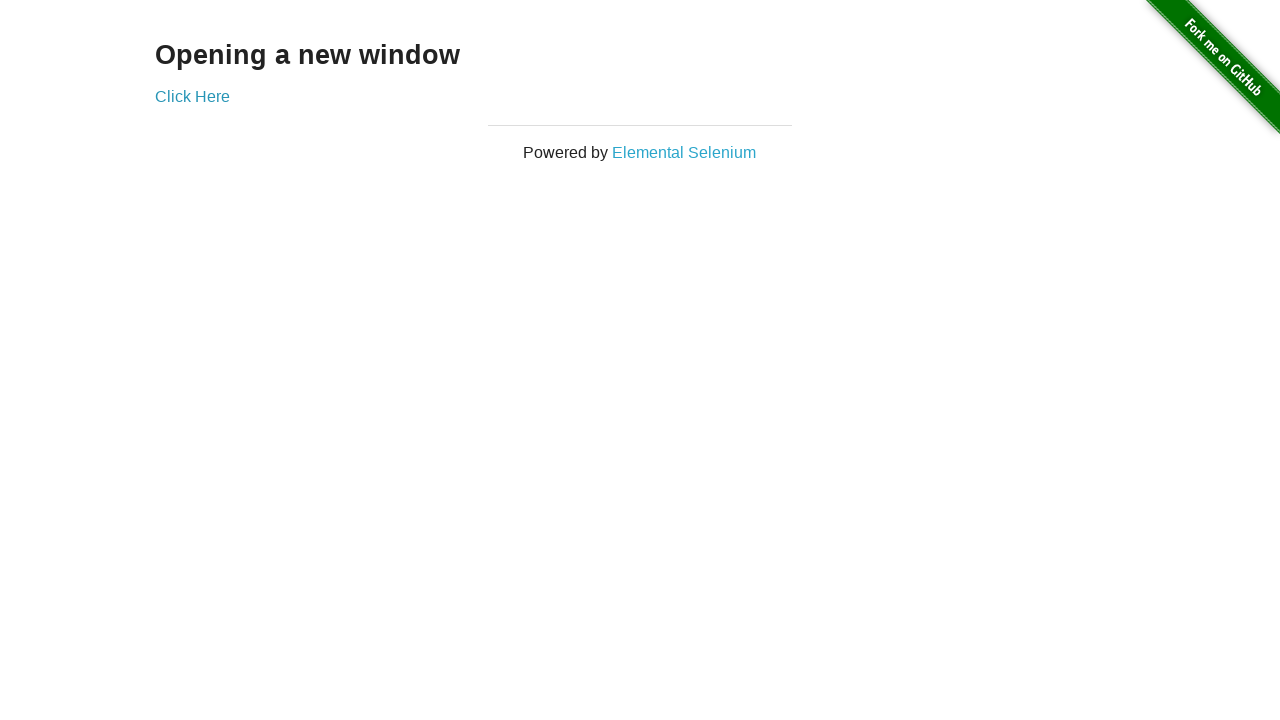

New window opened and captured
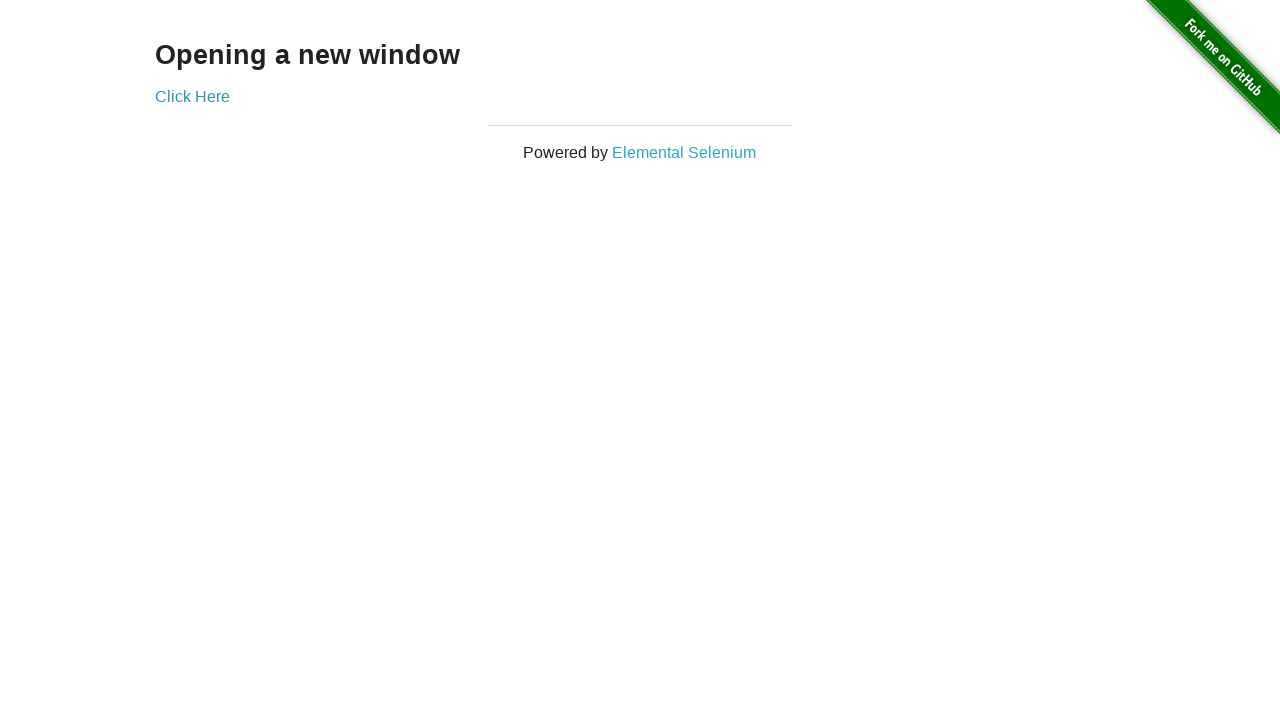

Verified new window title is 'New Window'
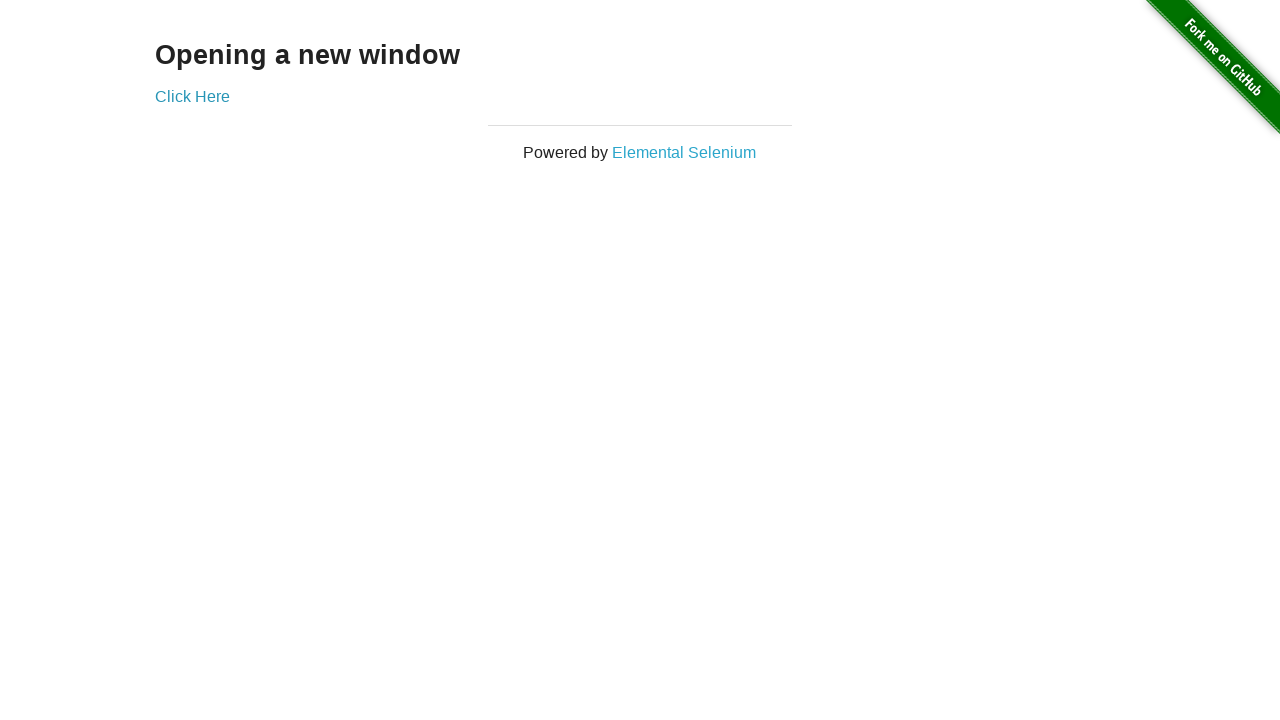

Retrieved heading text from new window
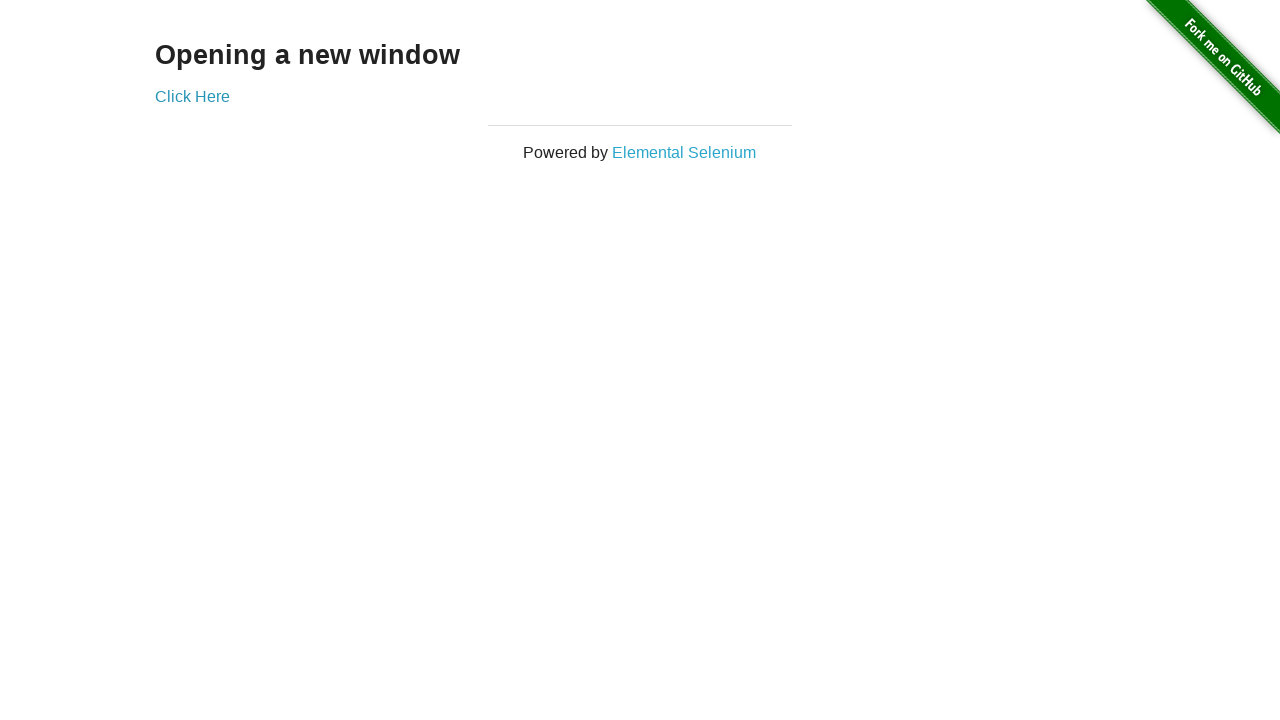

Verified new window heading text is 'New Window'
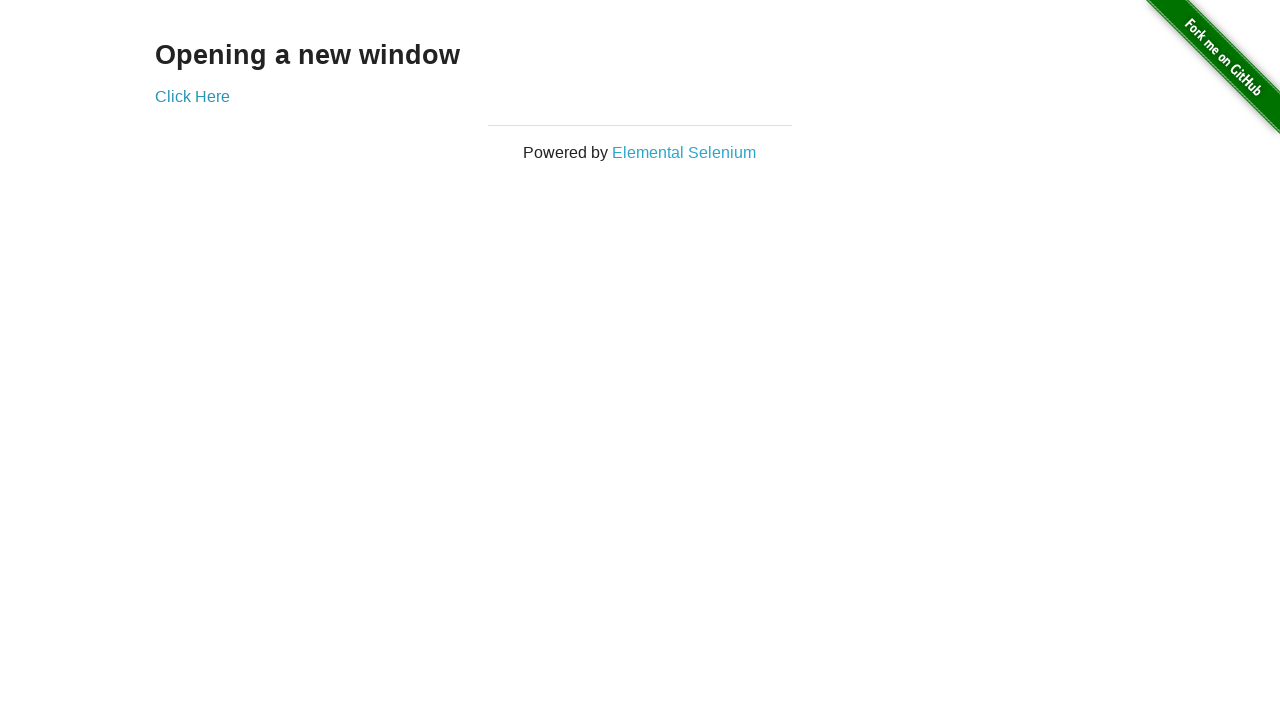

Switched back to original window
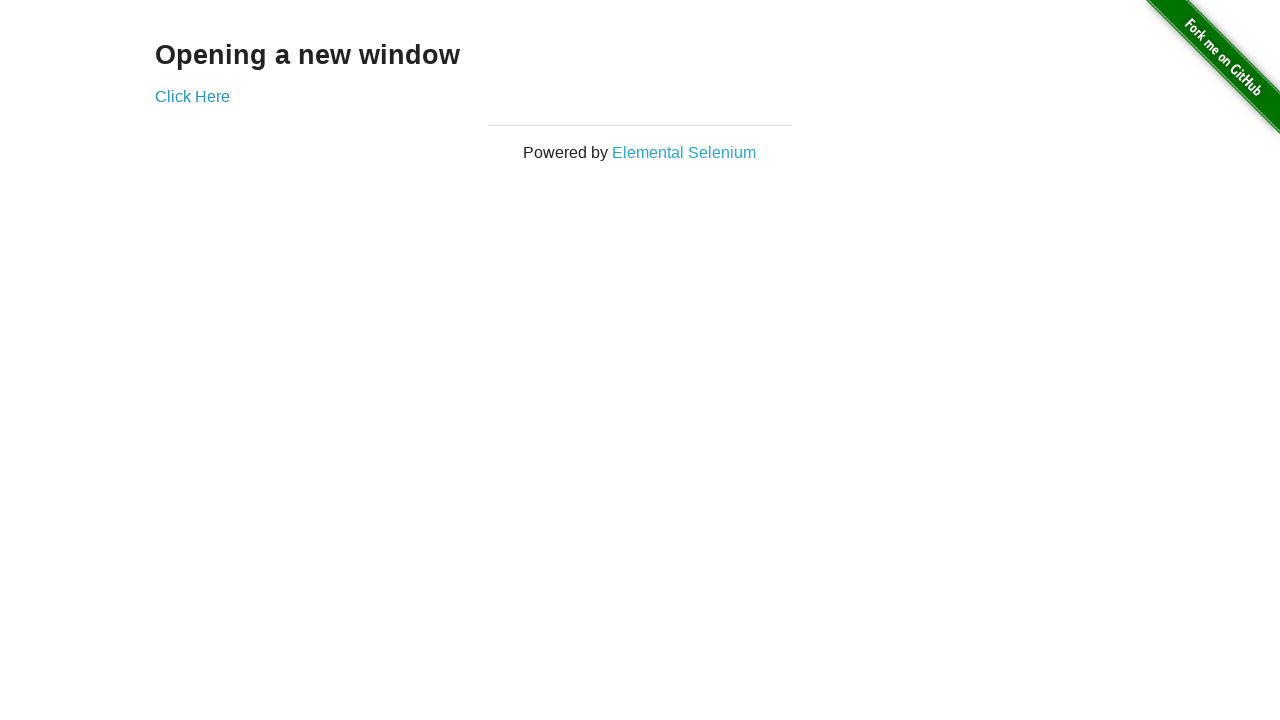

Verified original window title is still 'The Internet'
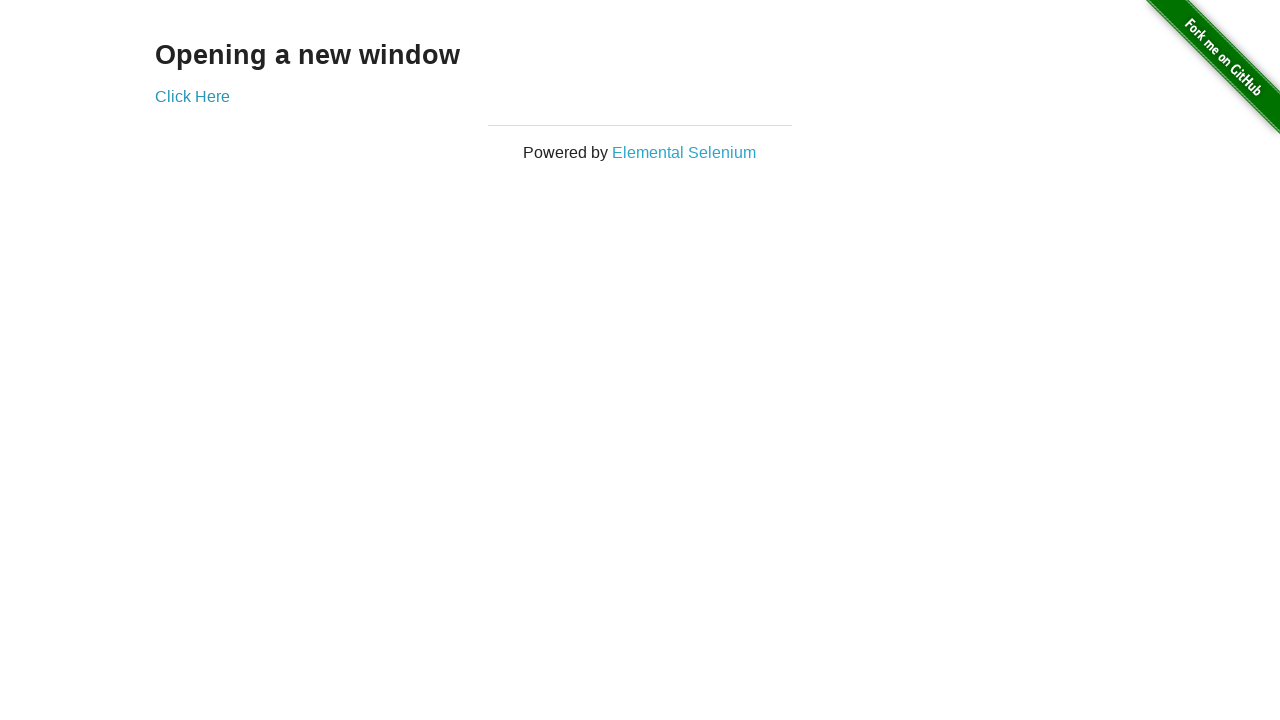

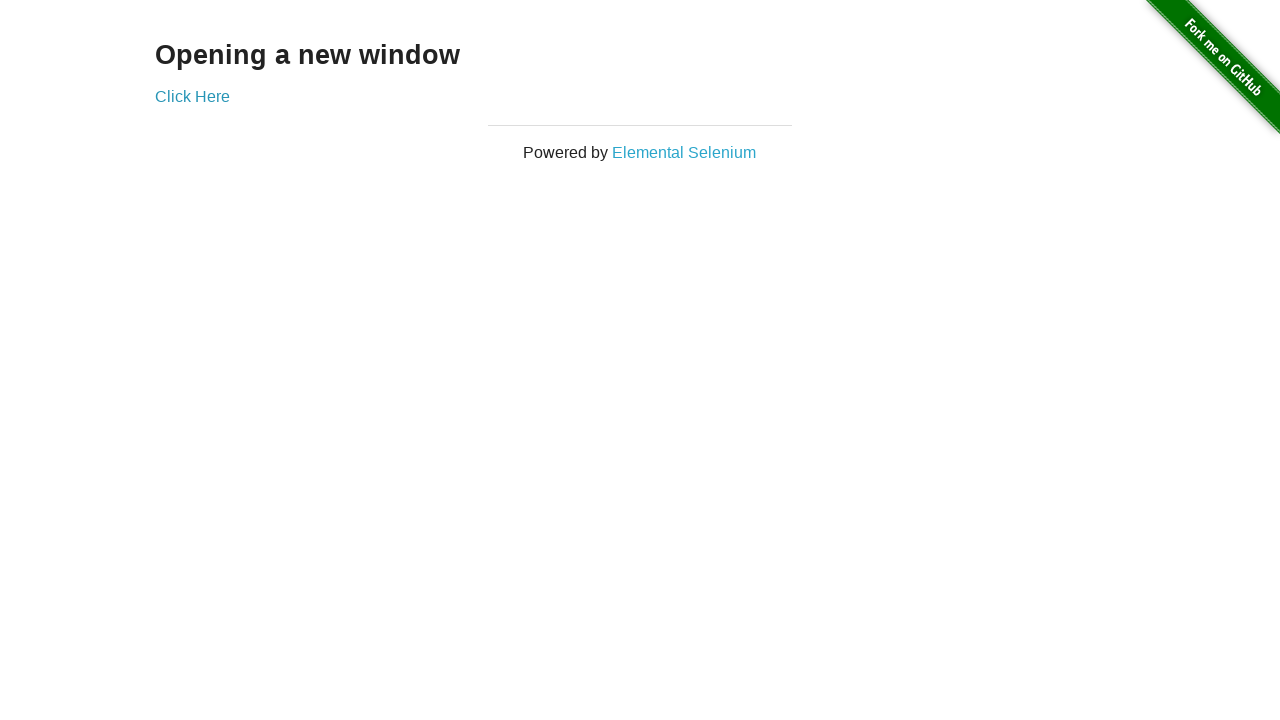